Tests keyboard interactions on jQueryUI selectable demo by holding Control key and clicking multiple items to select them non-contiguously

Starting URL: https://jqueryui.com/selectable/

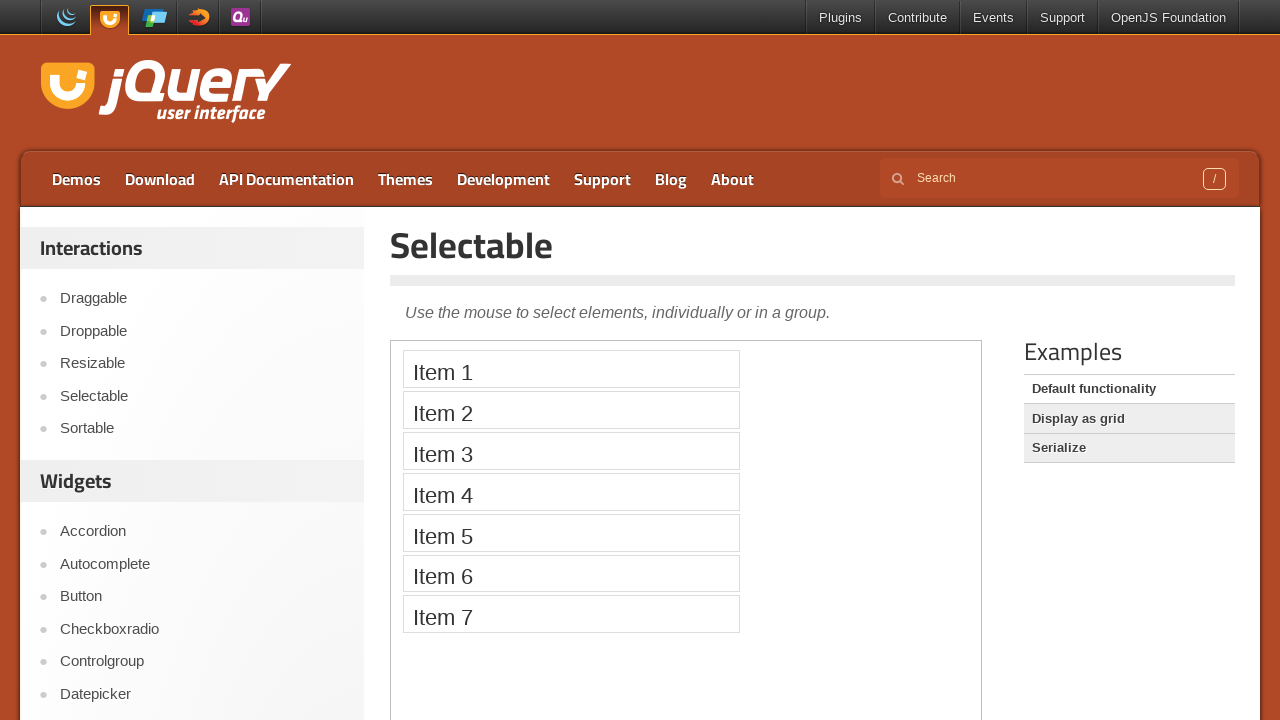

Located the demo iframe for jQueryUI selectable
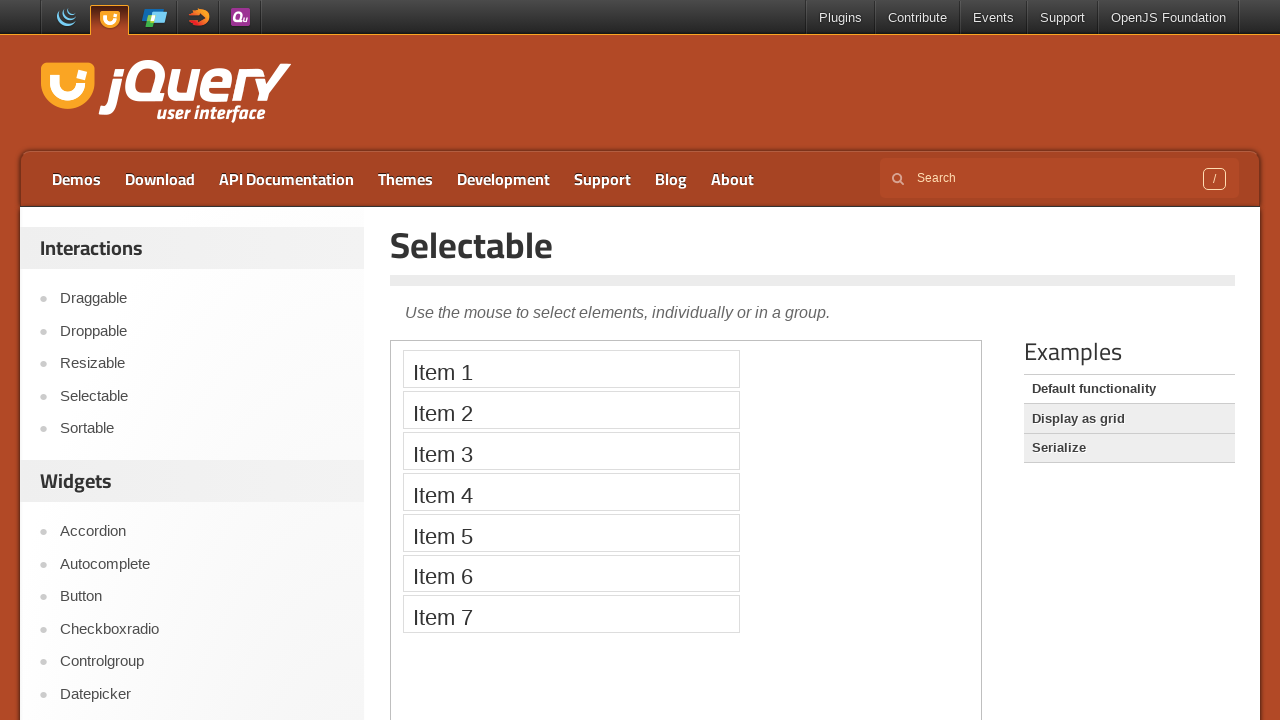

Ctrl+clicked Item 1 to select it at (571, 369) on .demo-frame >> internal:control=enter-frame >> xpath=//li[contains(.,'Item 1')]
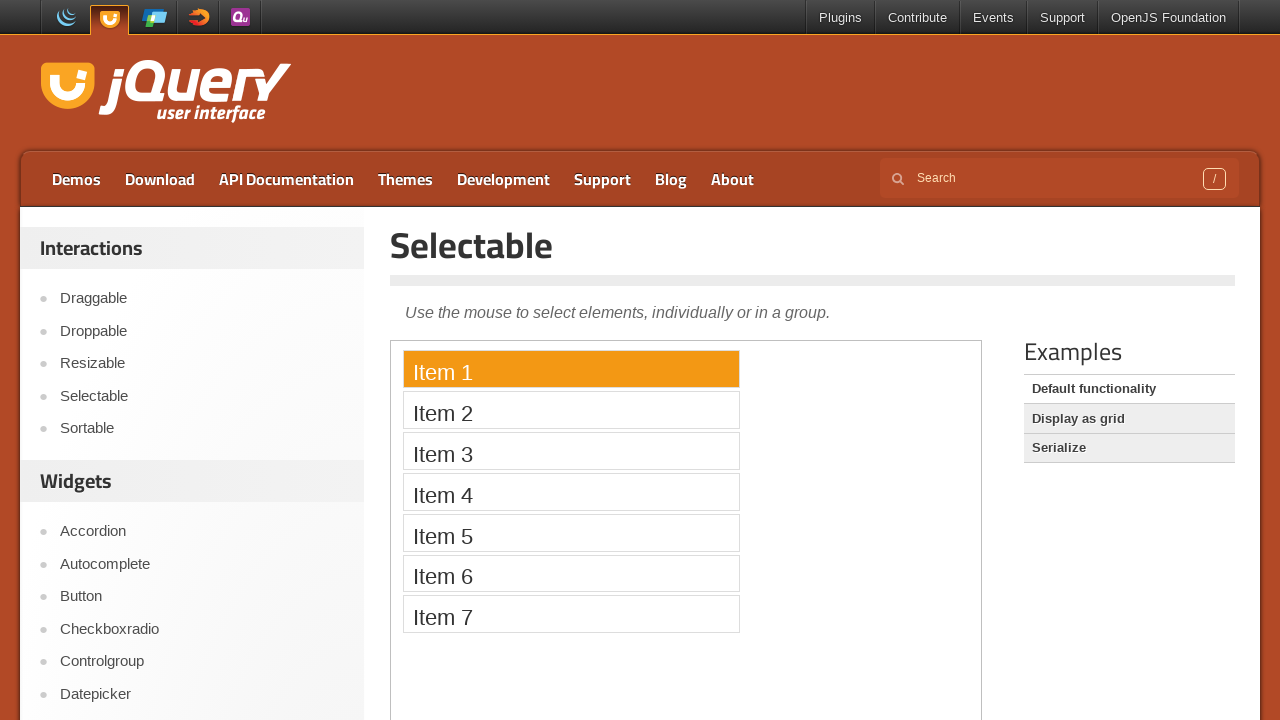

Ctrl+clicked Item 3 to add it to selection at (571, 451) on .demo-frame >> internal:control=enter-frame >> xpath=//li[contains(.,'Item 3')]
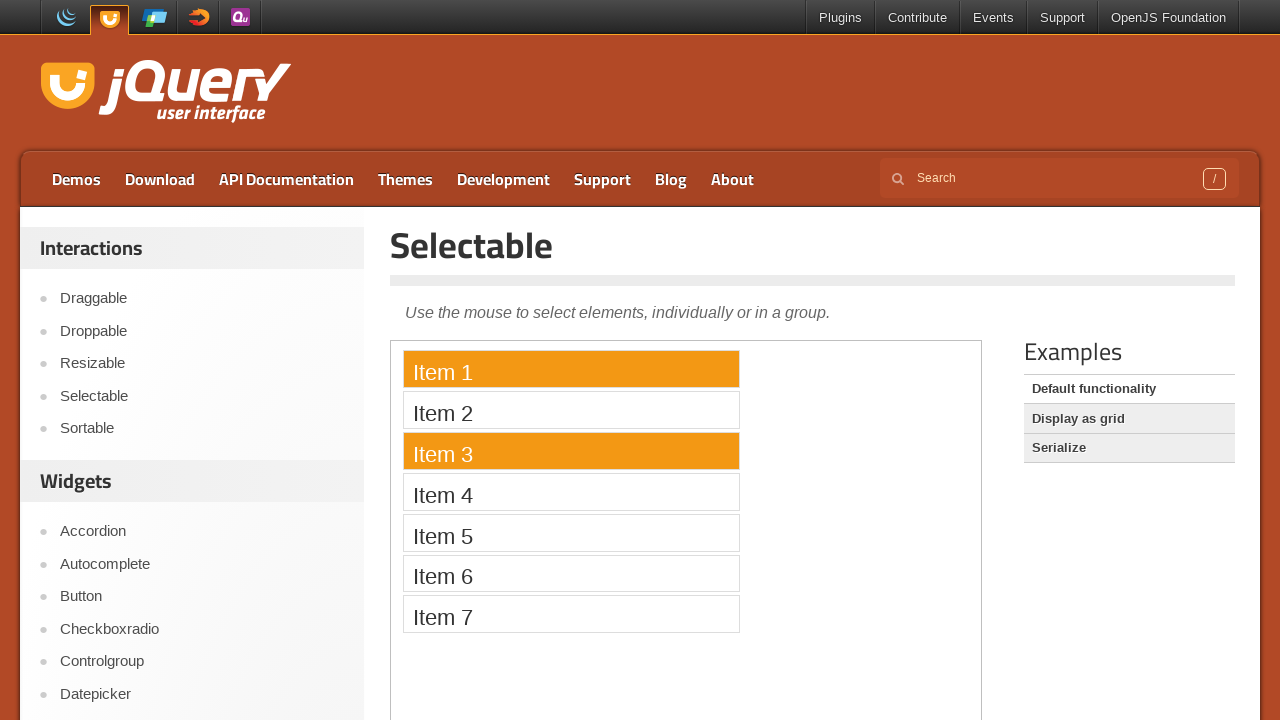

Ctrl+clicked Item 5 to add it to selection at (571, 532) on .demo-frame >> internal:control=enter-frame >> xpath=//li[contains(.,'Item 5')]
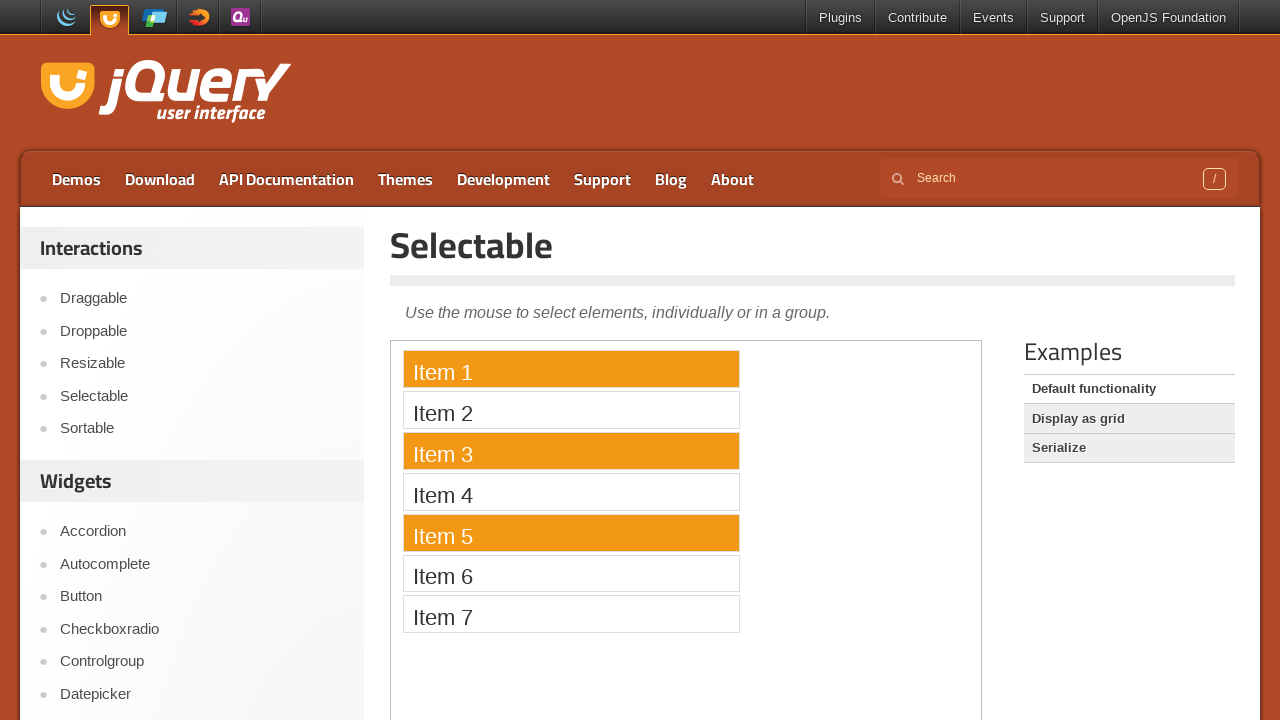

Ctrl+clicked Item 7 to add it to selection at (571, 614) on .demo-frame >> internal:control=enter-frame >> xpath=//li[contains(.,'Item 7')]
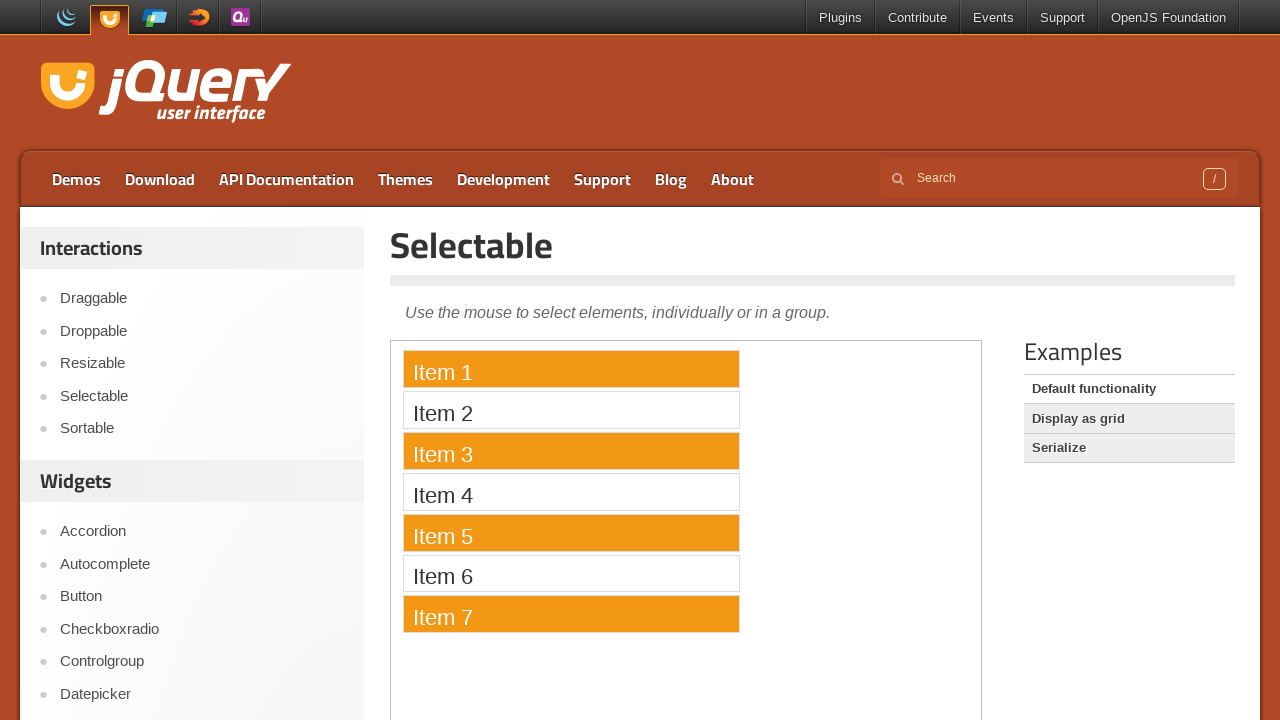

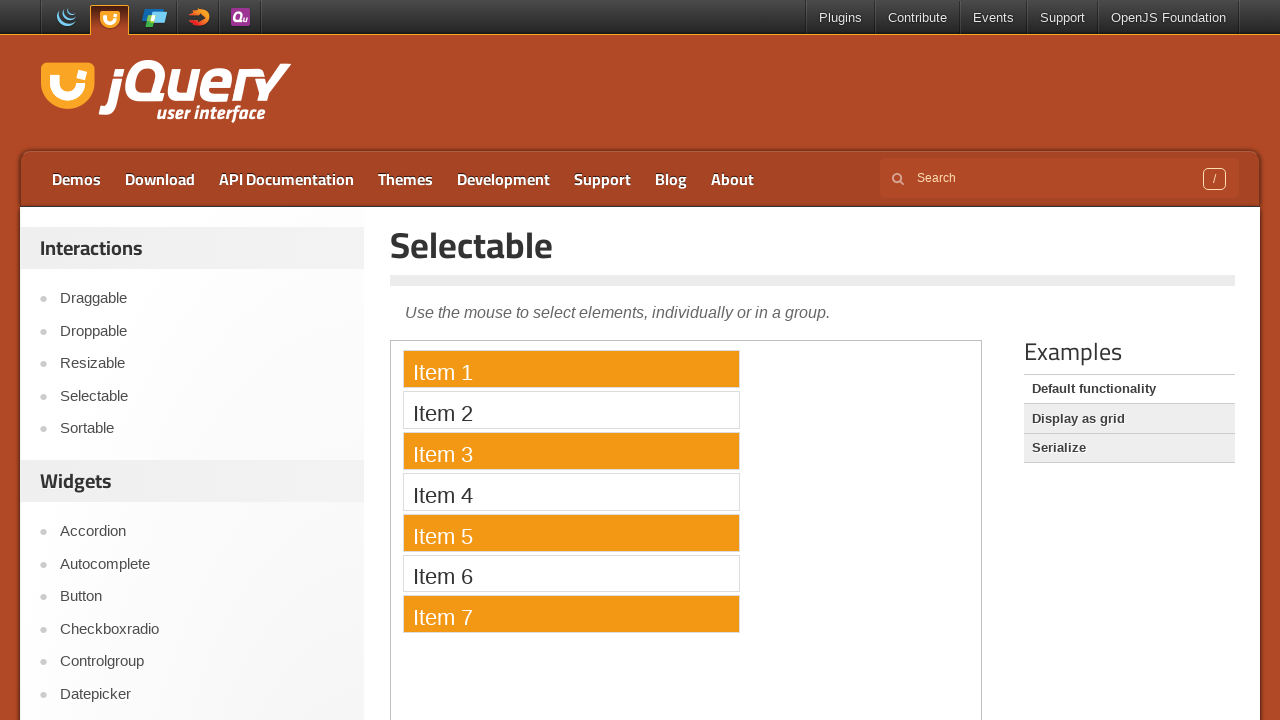